Tests XPath locators by navigating to Elements, then Text Box, and filling in all form fields including name, email, and addresses

Starting URL: https://demoqa.com/

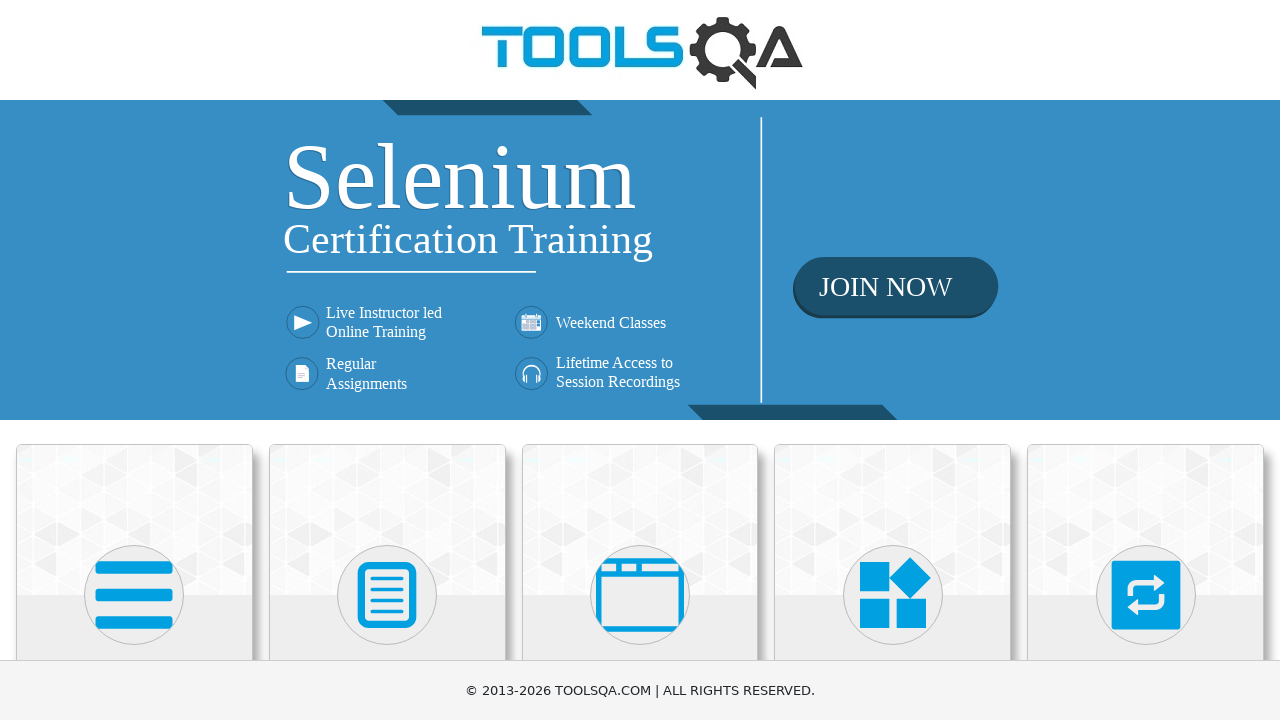

Clicked on Elements header at (134, 360) on xpath=//h5[1]
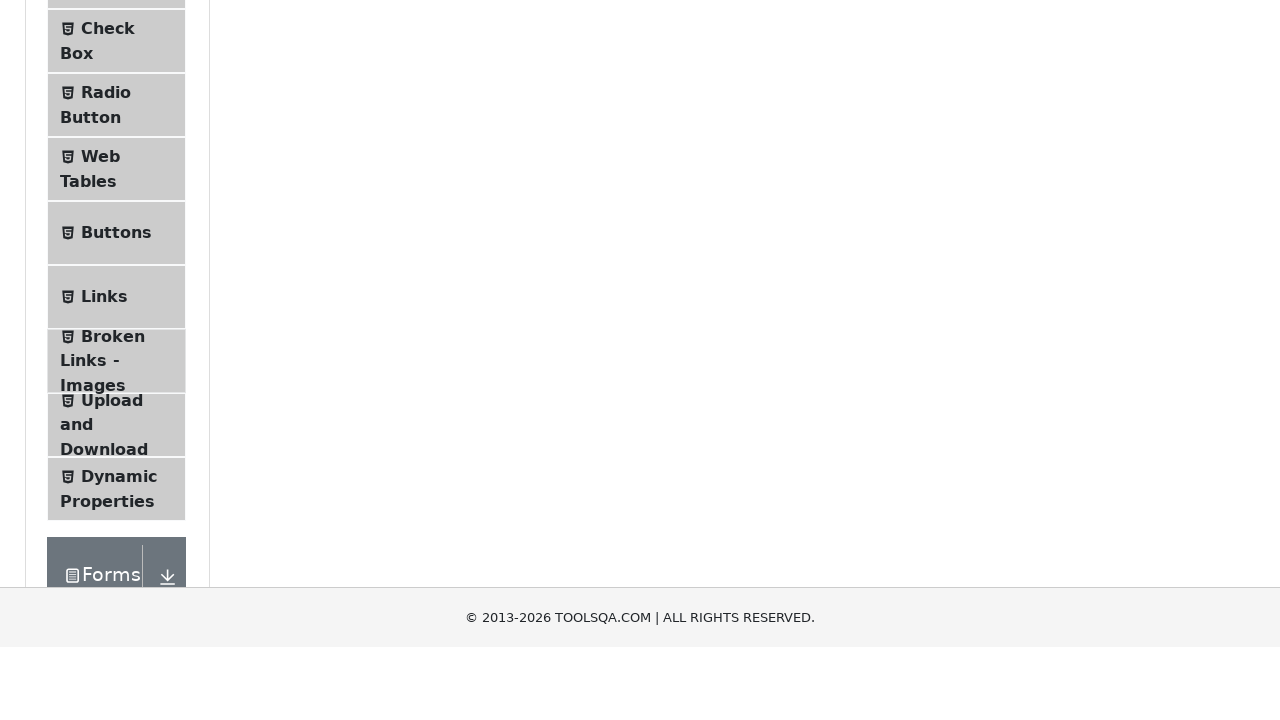

Clicked on Text Box menu item at (119, 261) on xpath=//span[text()='Text Box']
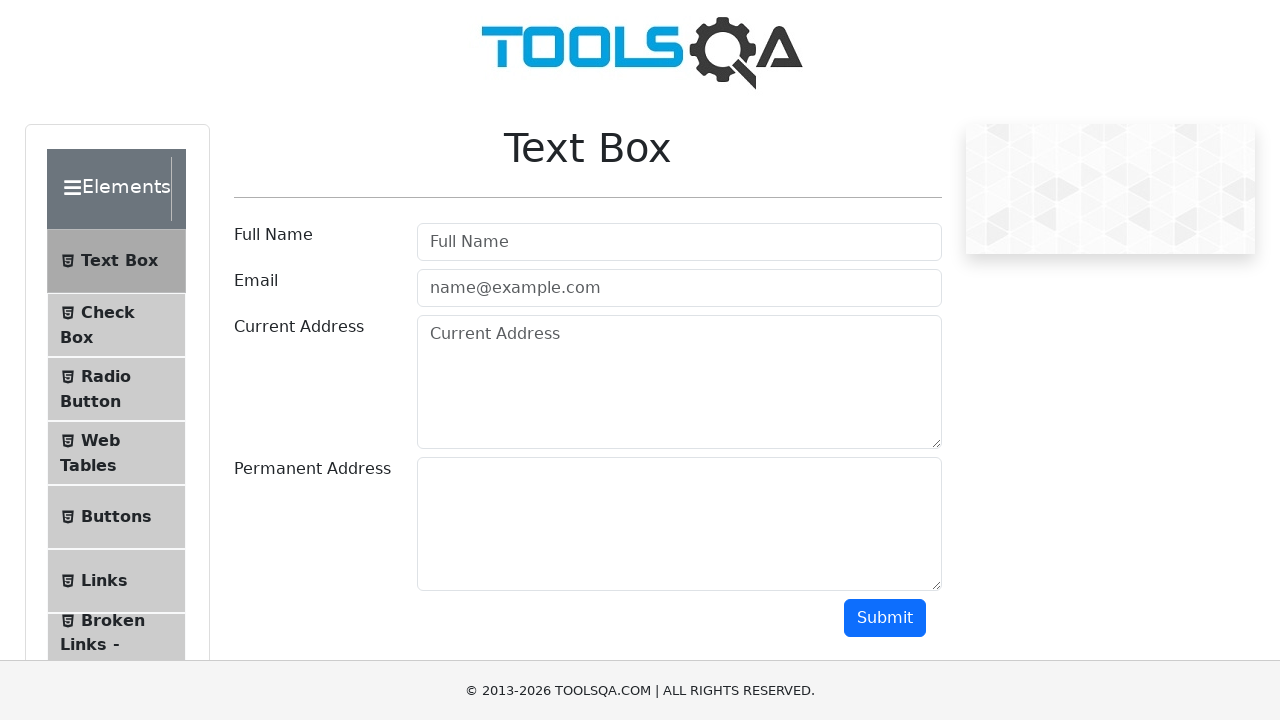

Filled in Full Name field with 'Nat' on input[placeholder='Full Name']
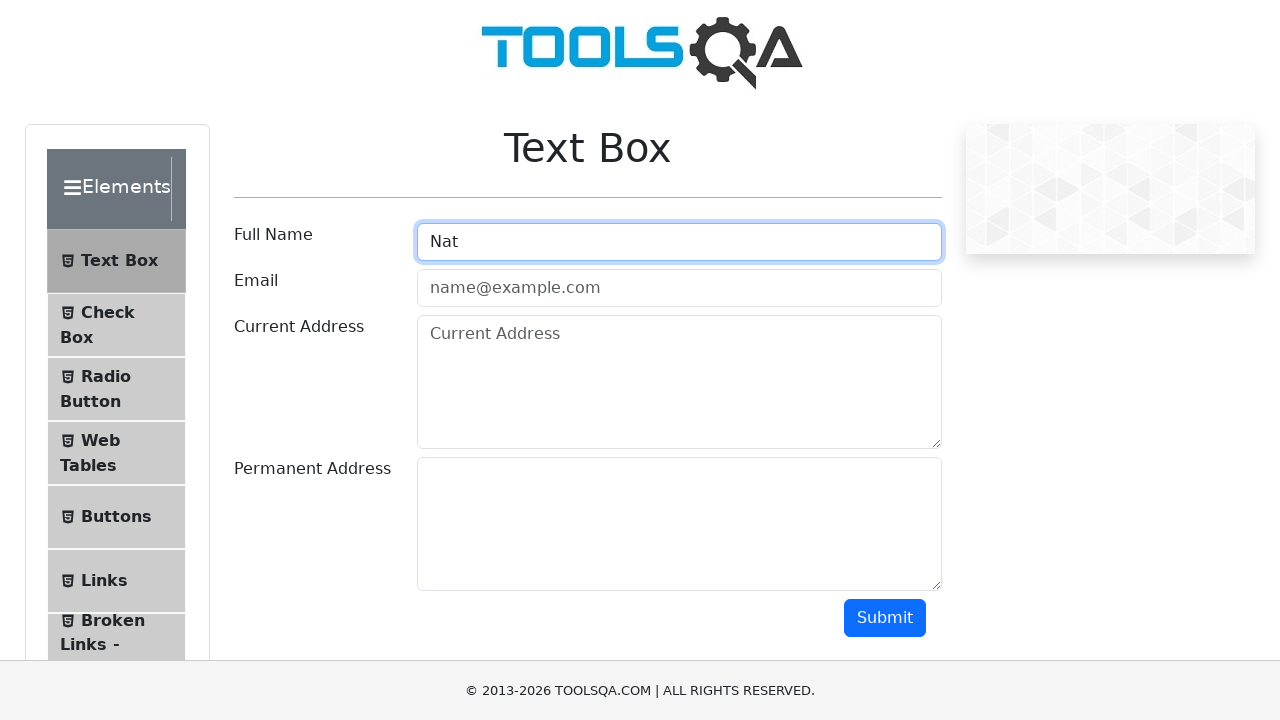

Filled in Email field with 'new@new.new' on #userEmail
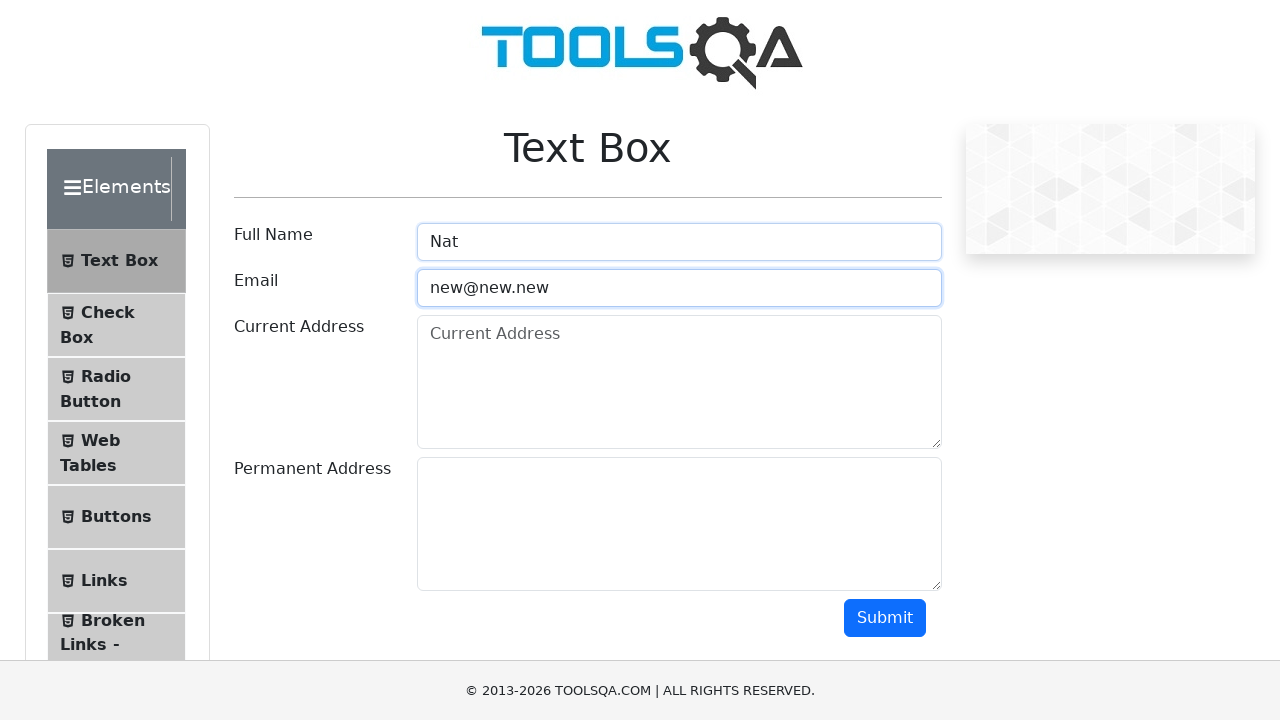

Filled in Current Address field with 'USA' on #currentAddress
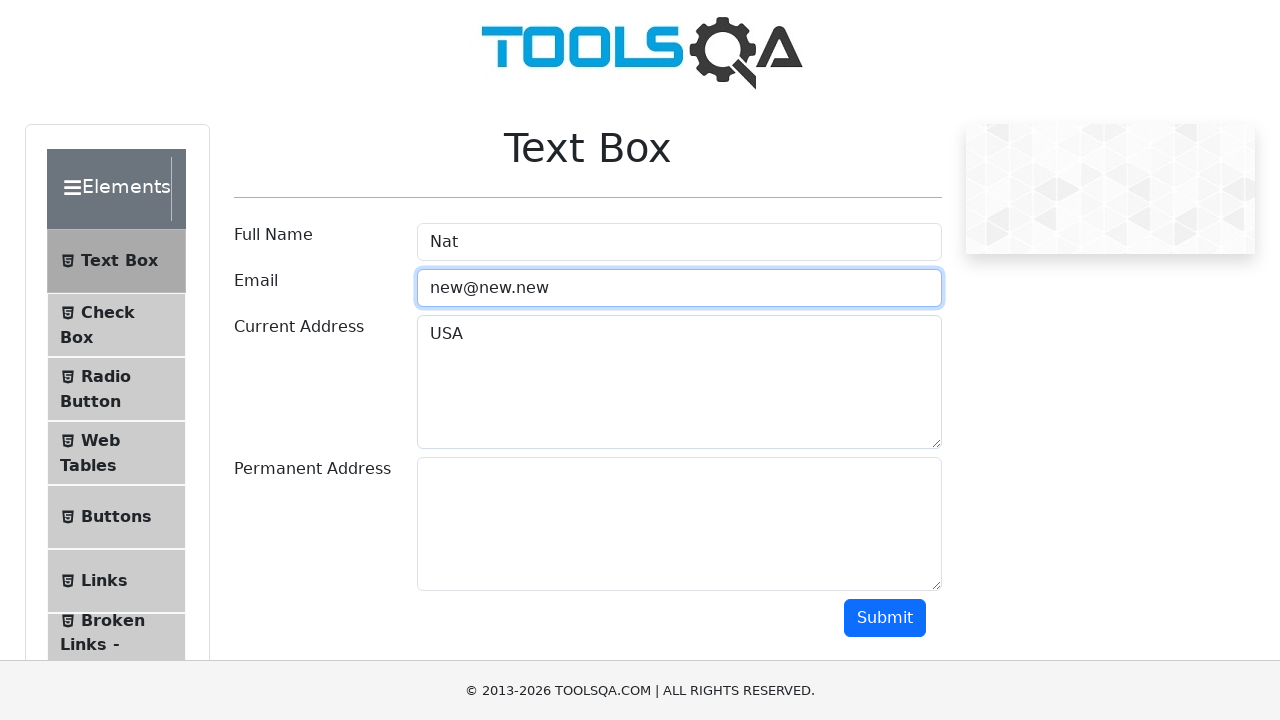

Filled in Permanent Address field with 'NY' on #permanentAddress
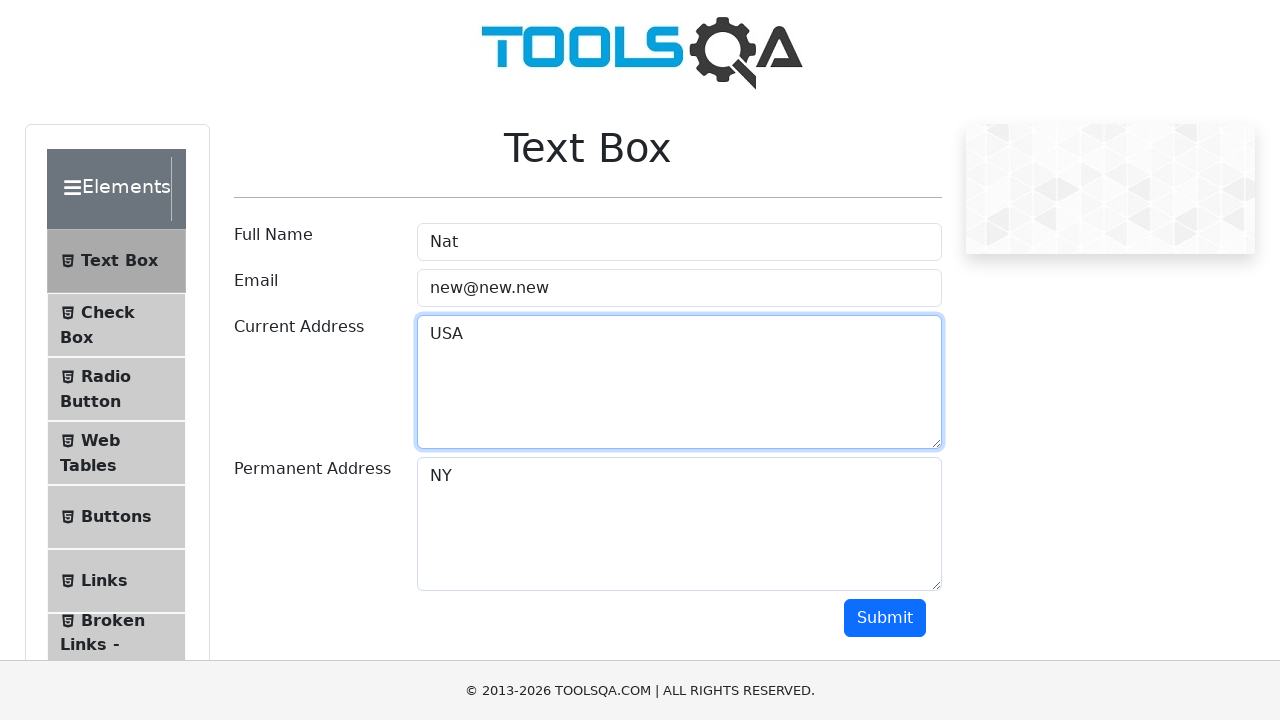

Clicked submit button at (885, 618) on #submit
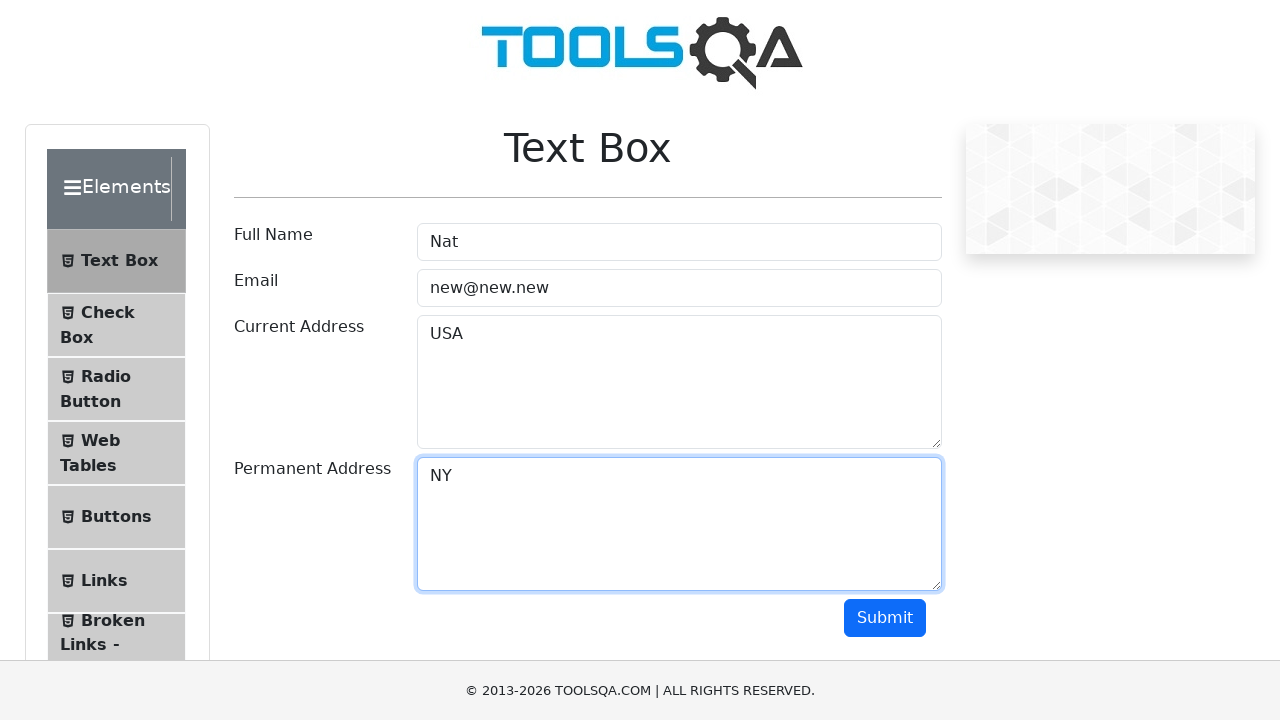

Form output loaded successfully
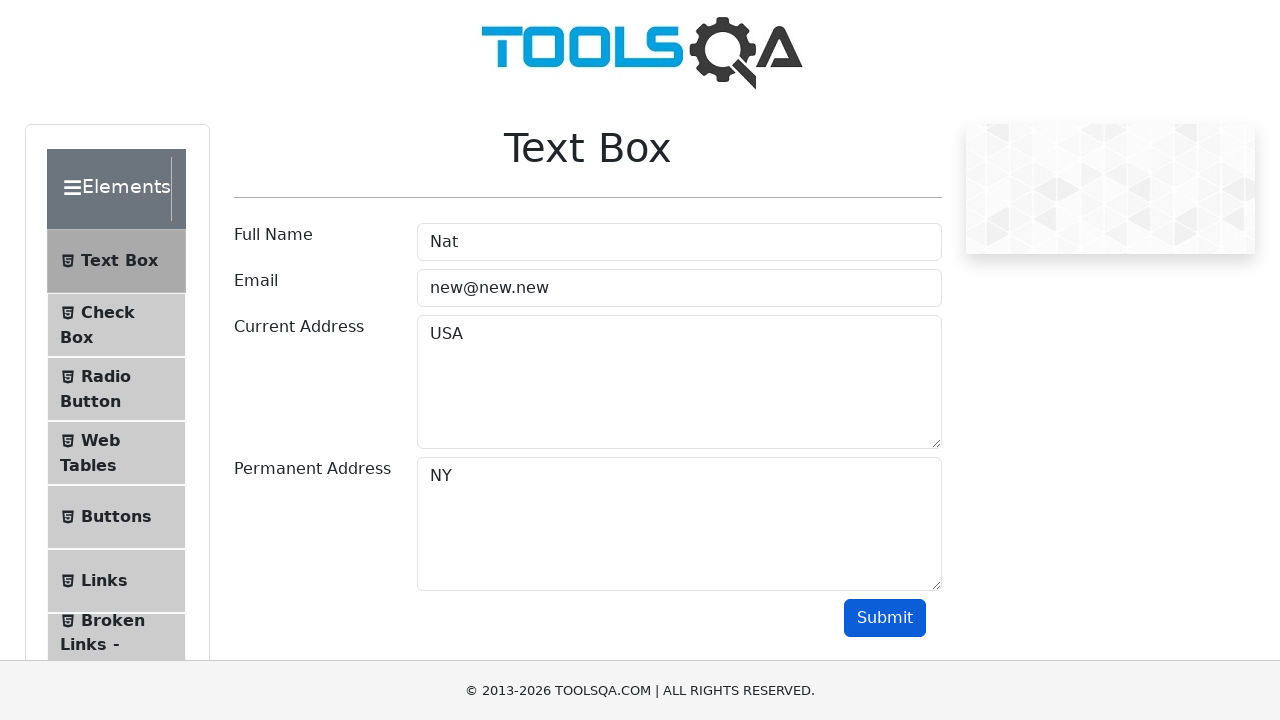

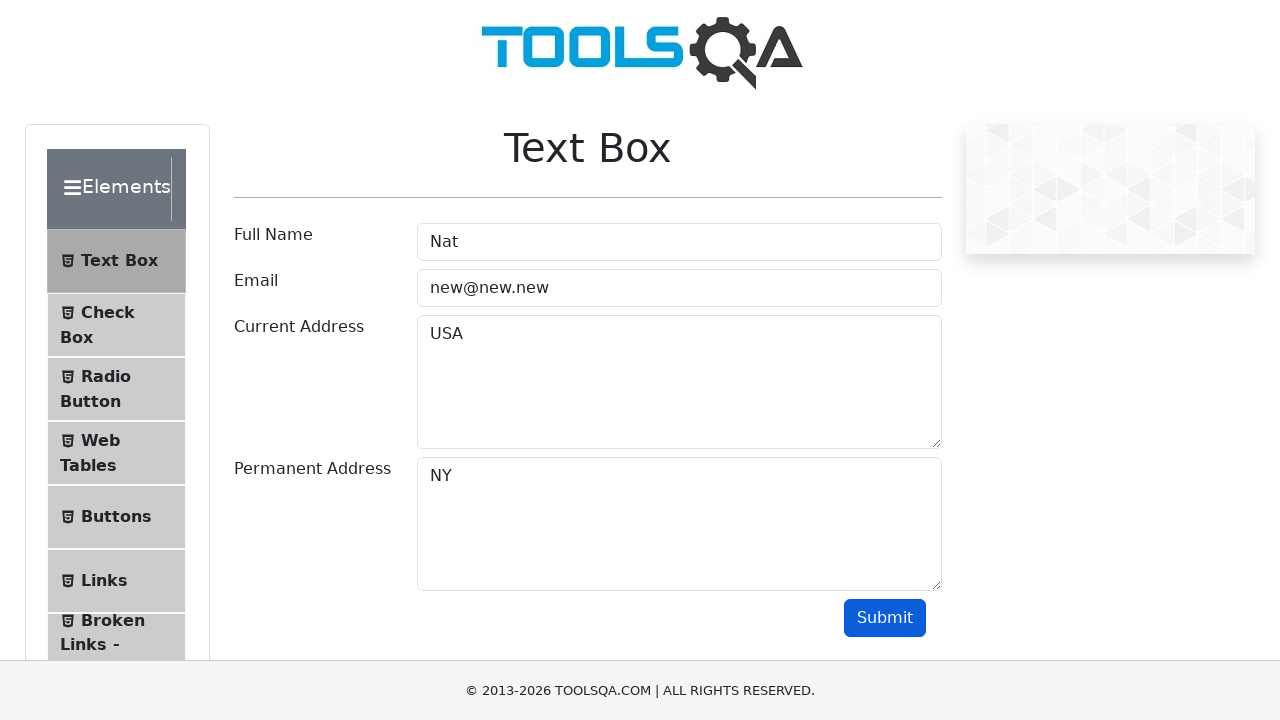